Tests dynamic content loading by clicking a start button and waiting for text to appear after the loading completes

Starting URL: http://the-internet.herokuapp.com/dynamic_loading/2

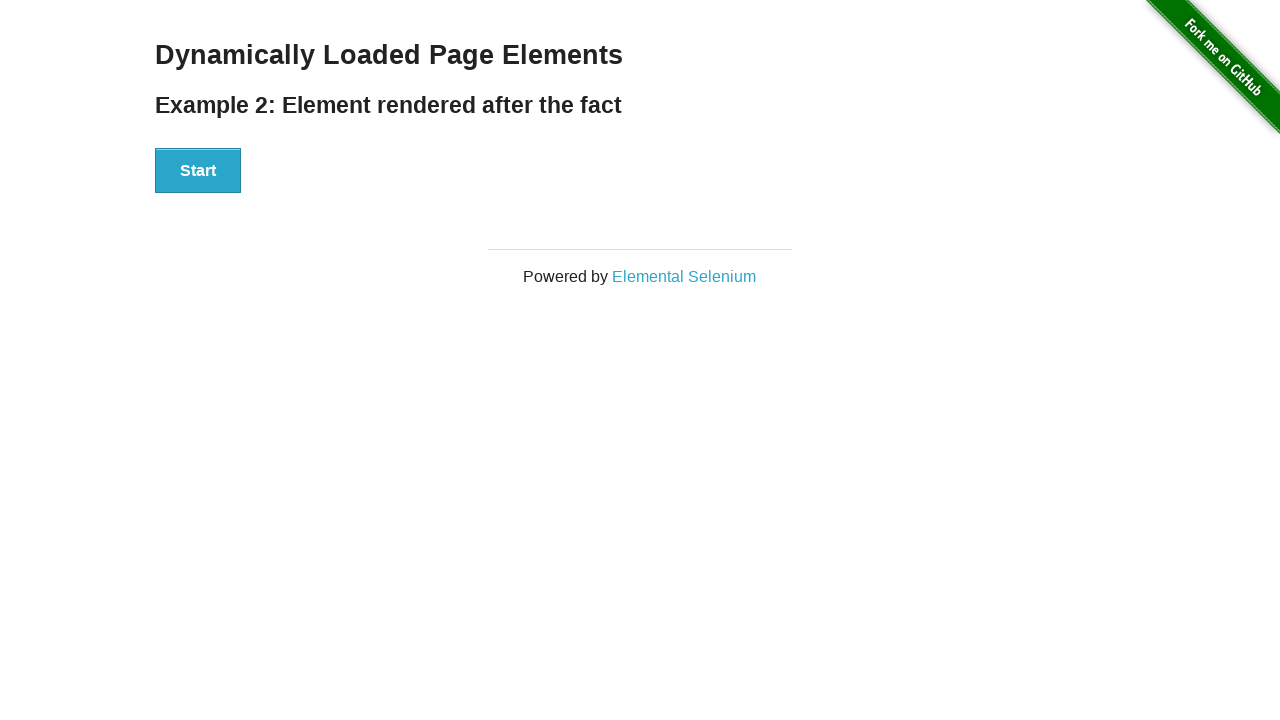

Clicked start button to trigger dynamic content loading at (198, 171) on #start>button
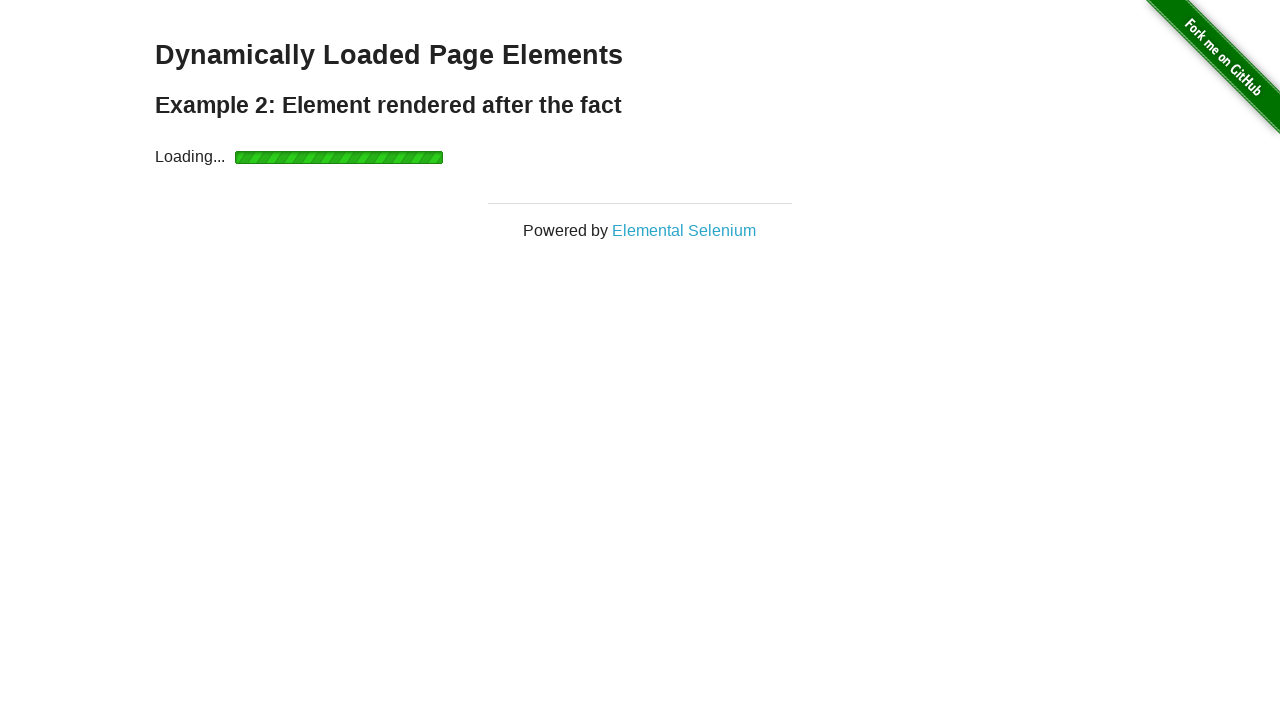

Waited for dynamically loaded text element to appear
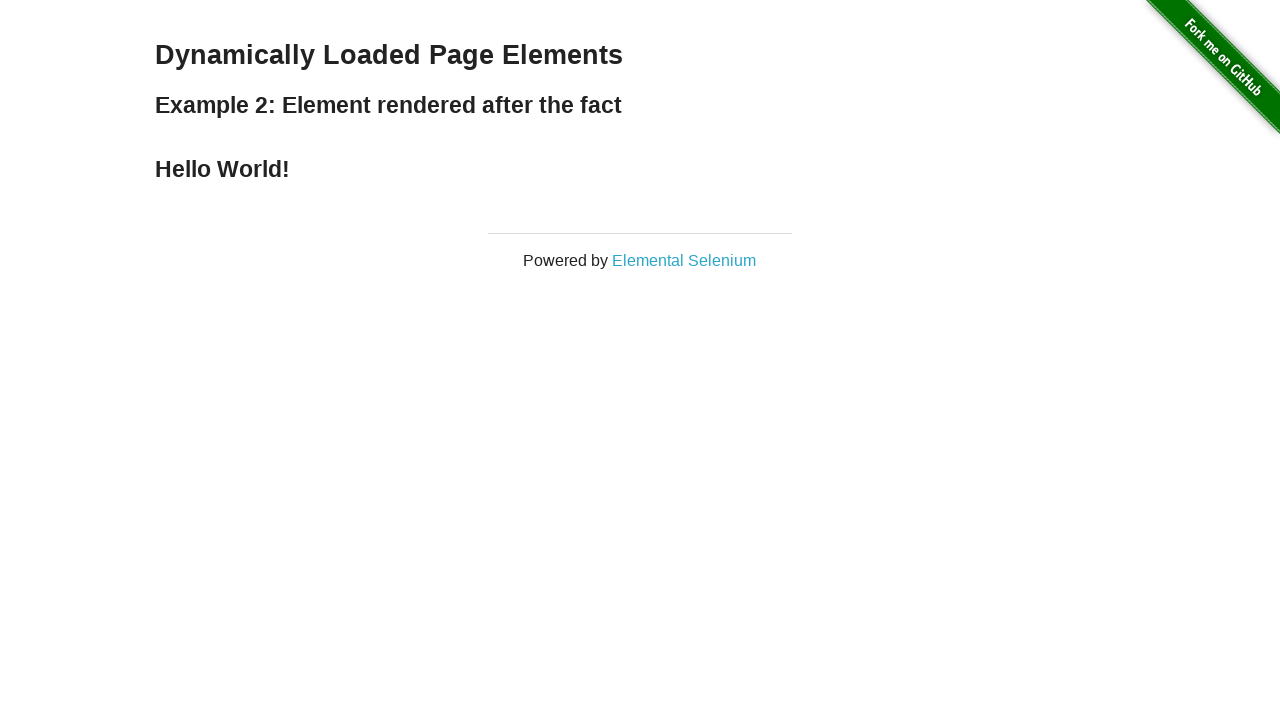

Located the finish text element
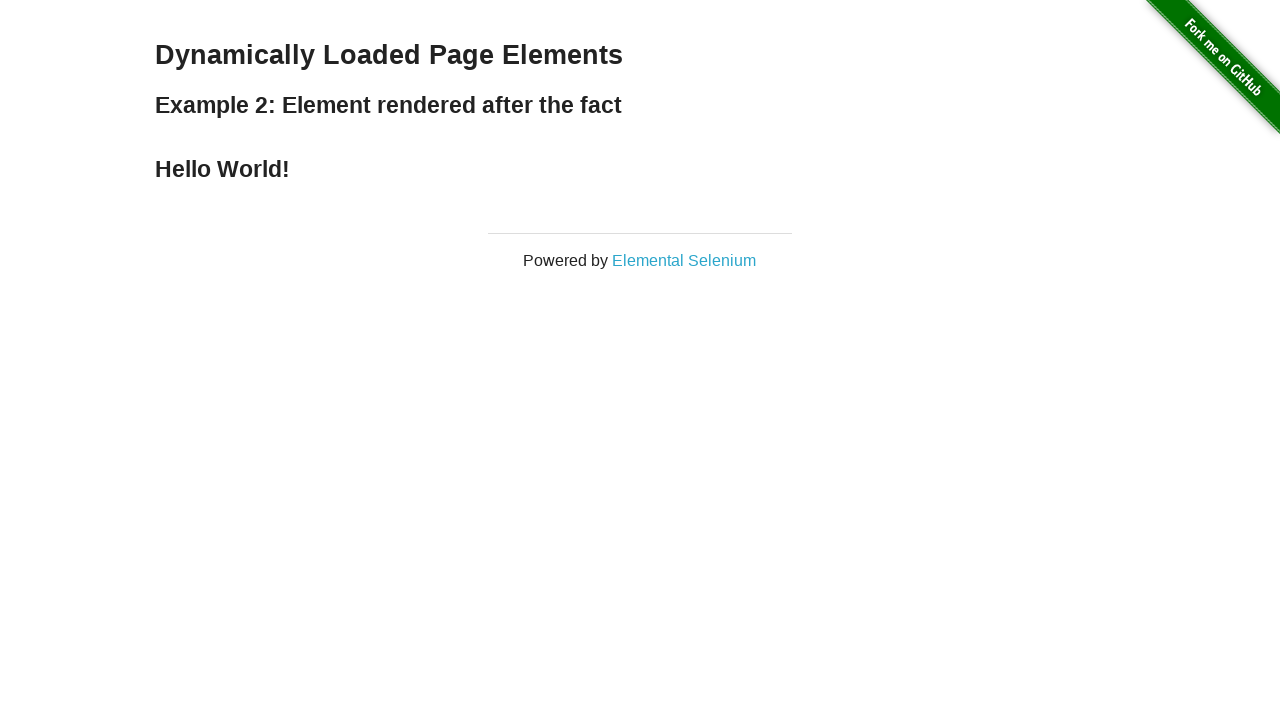

Retrieved text content from element: 'Hello World!'
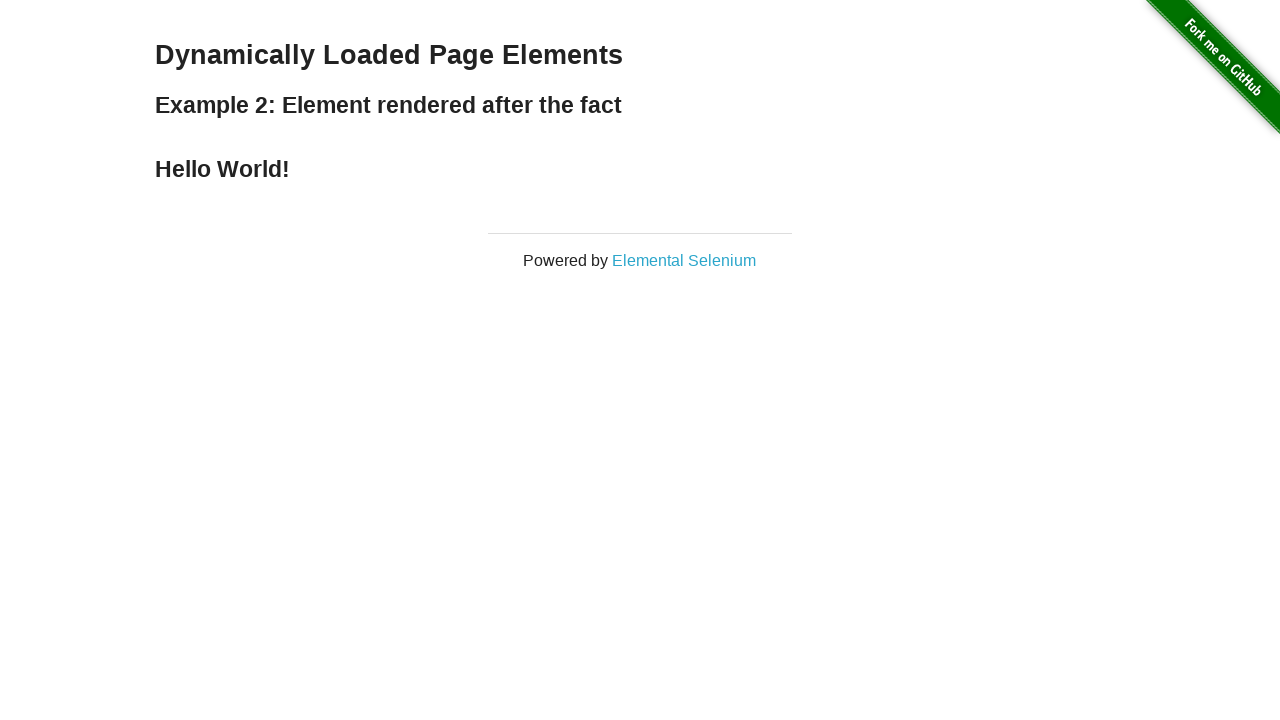

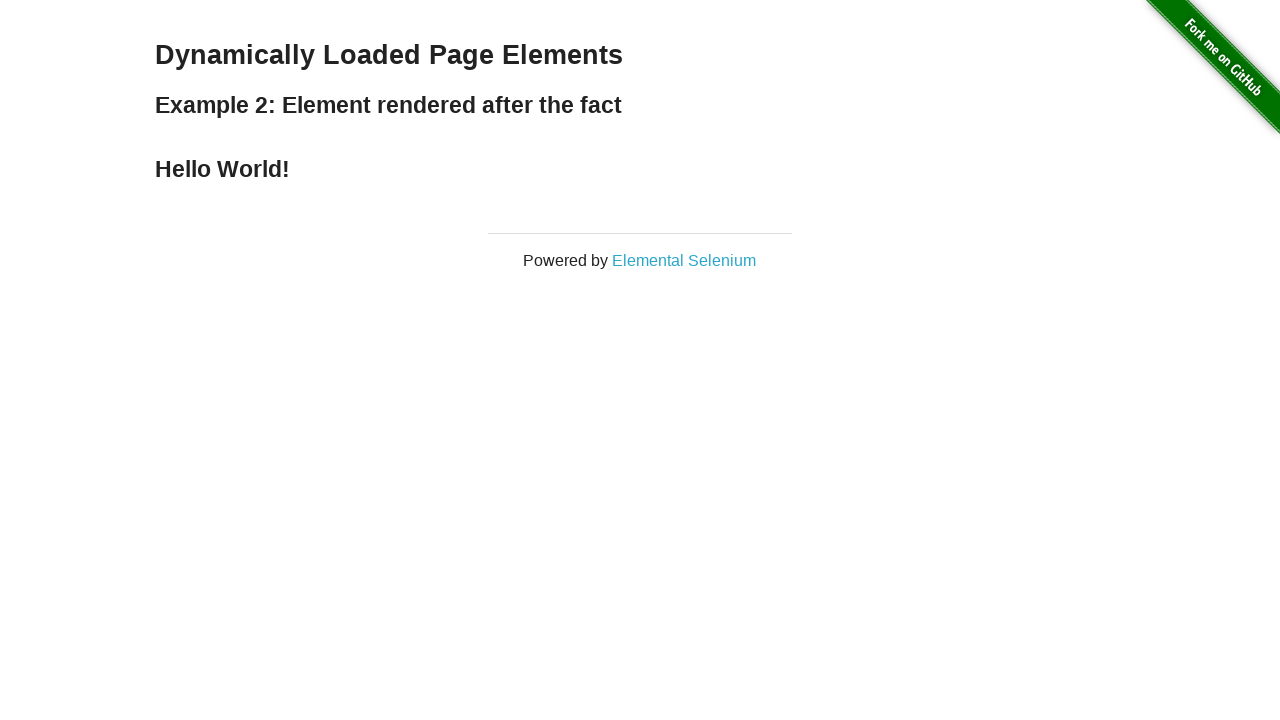